Demonstrates scrolling functionality by scrolling to the submit button on a practice form page

Starting URL: https://demoqa.com/automation-practice-form

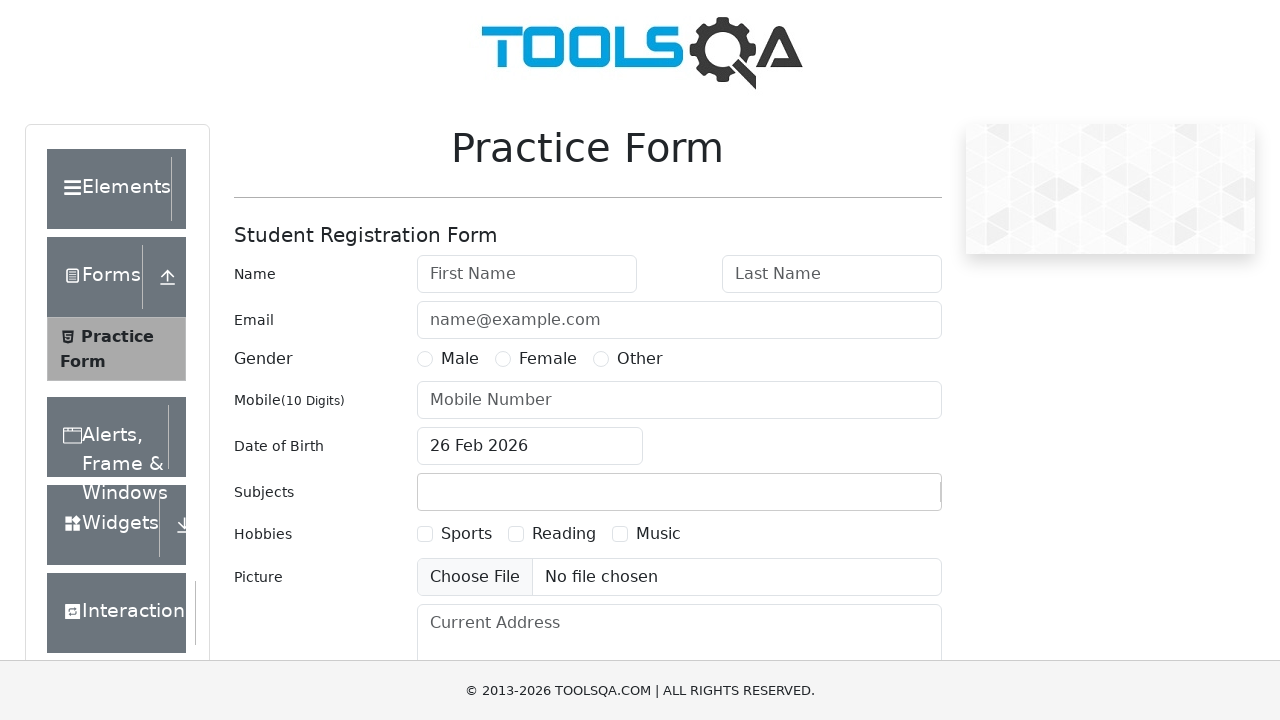

Located the submit button element
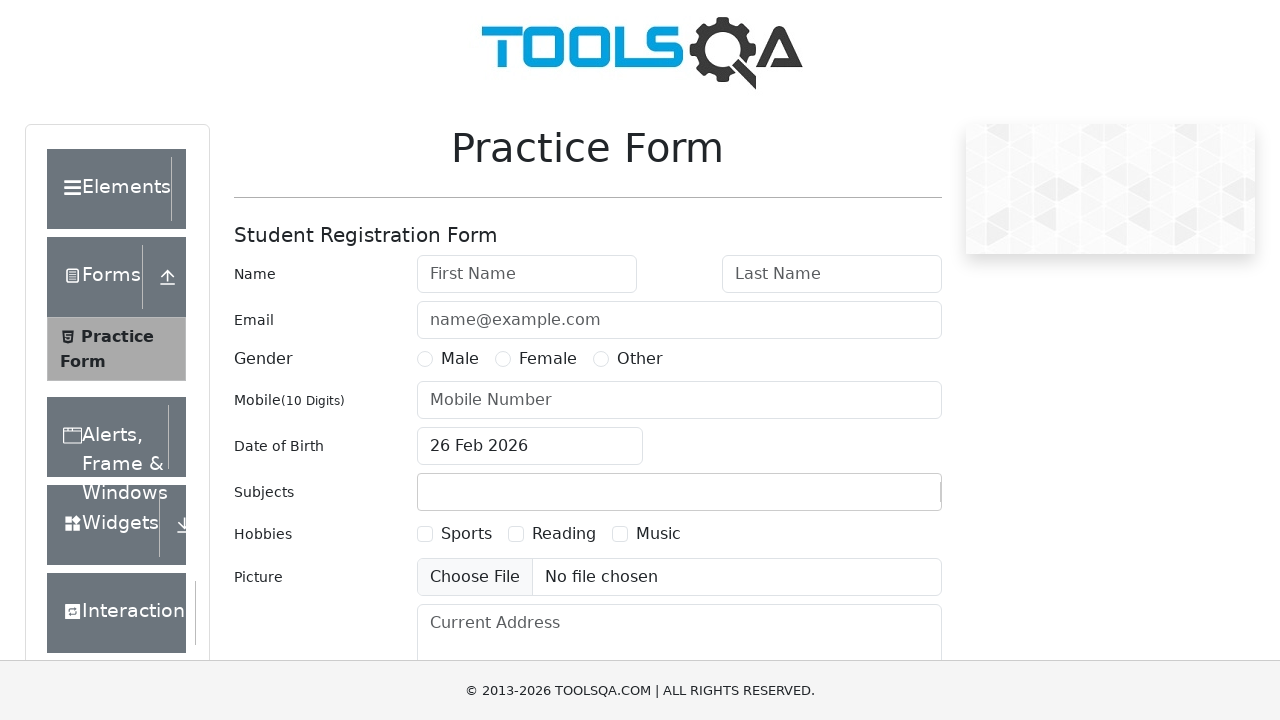

Scrolled to submit button on the practice form
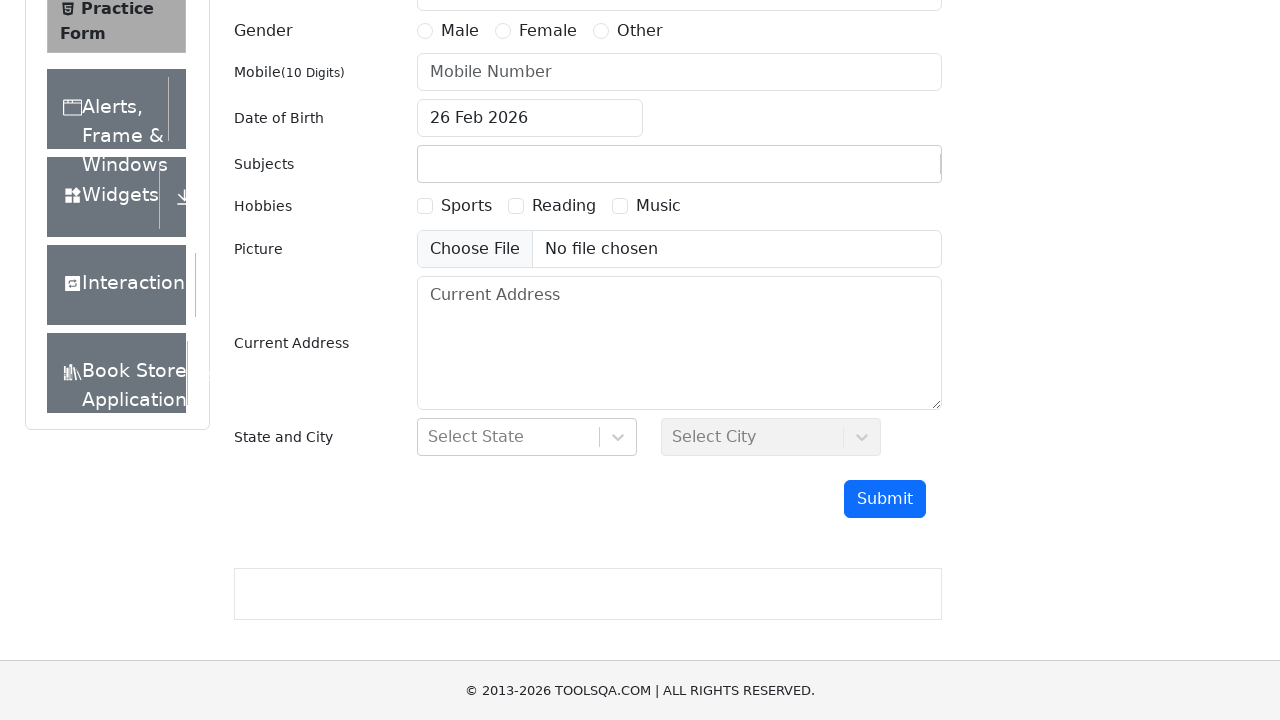

Verified submit button is visible on the page
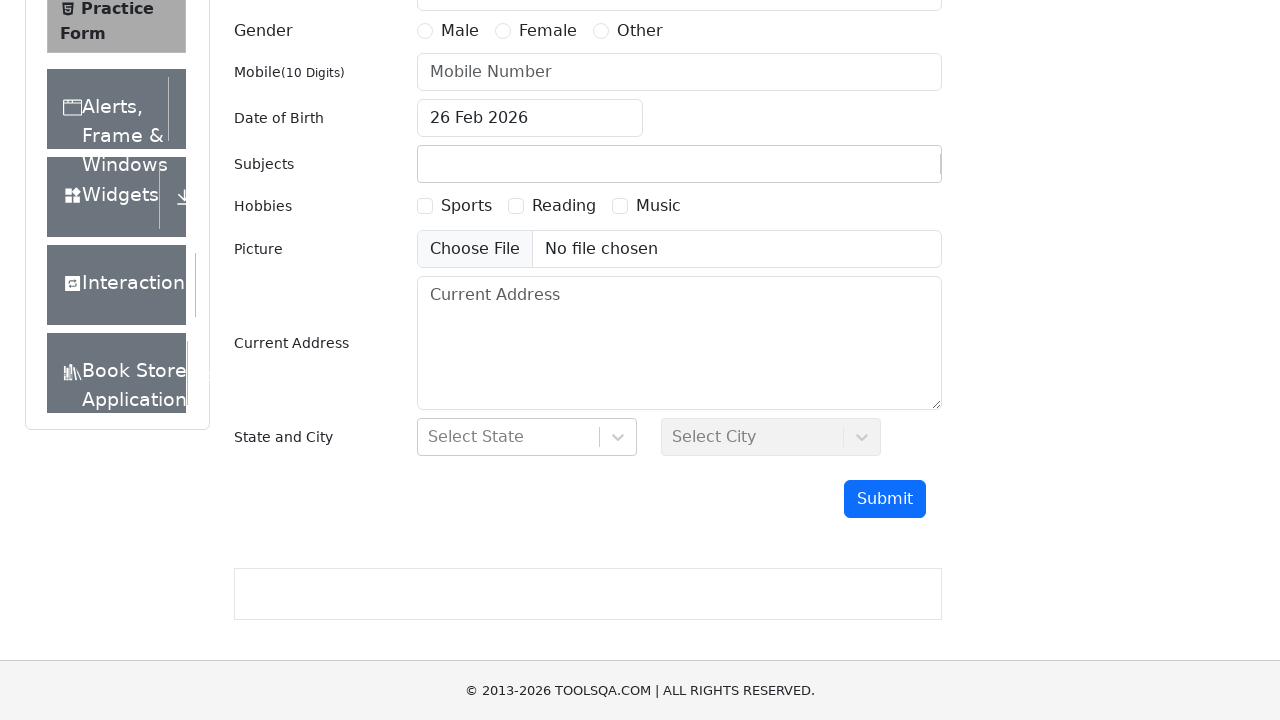

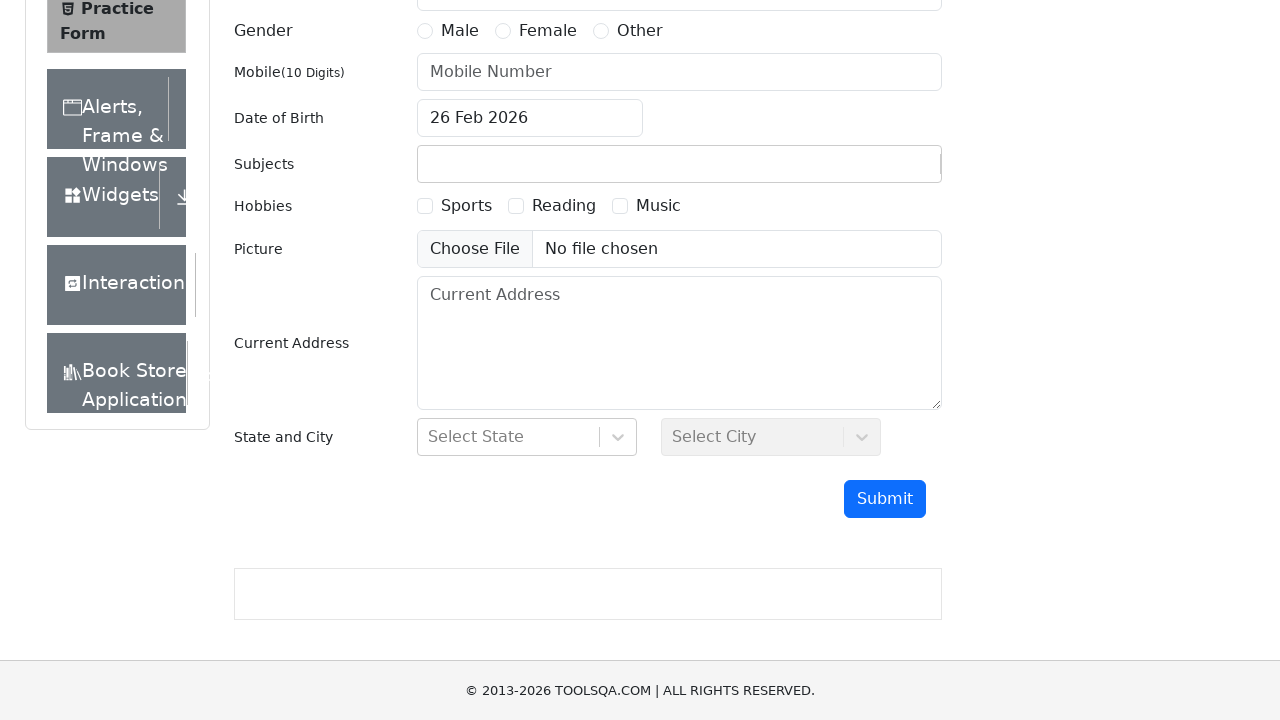